Tests clicking a checkbox on the Dynamic Controls page and verifying it becomes checked

Starting URL: https://the-internet.herokuapp.com/dynamic_controls

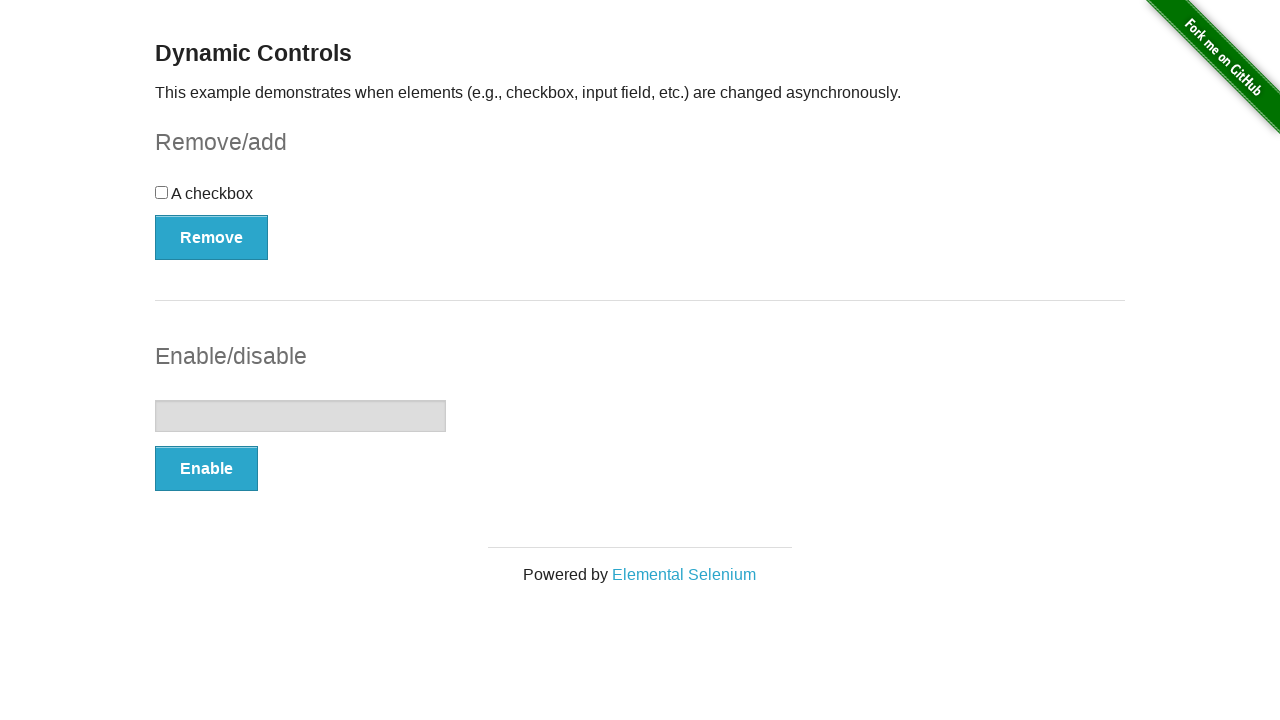

Located checkbox element on Dynamic Controls page
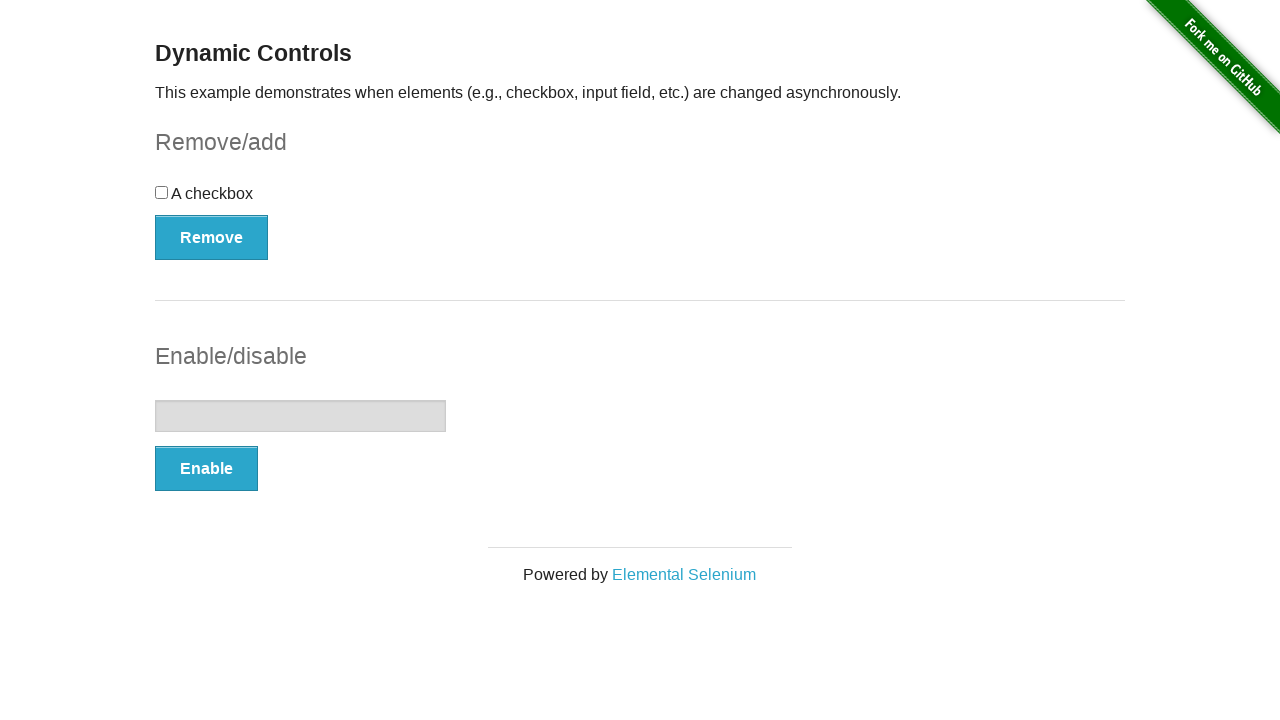

Clicked checkbox to check it at (162, 192) on xpath=//div[@id='checkbox']//input
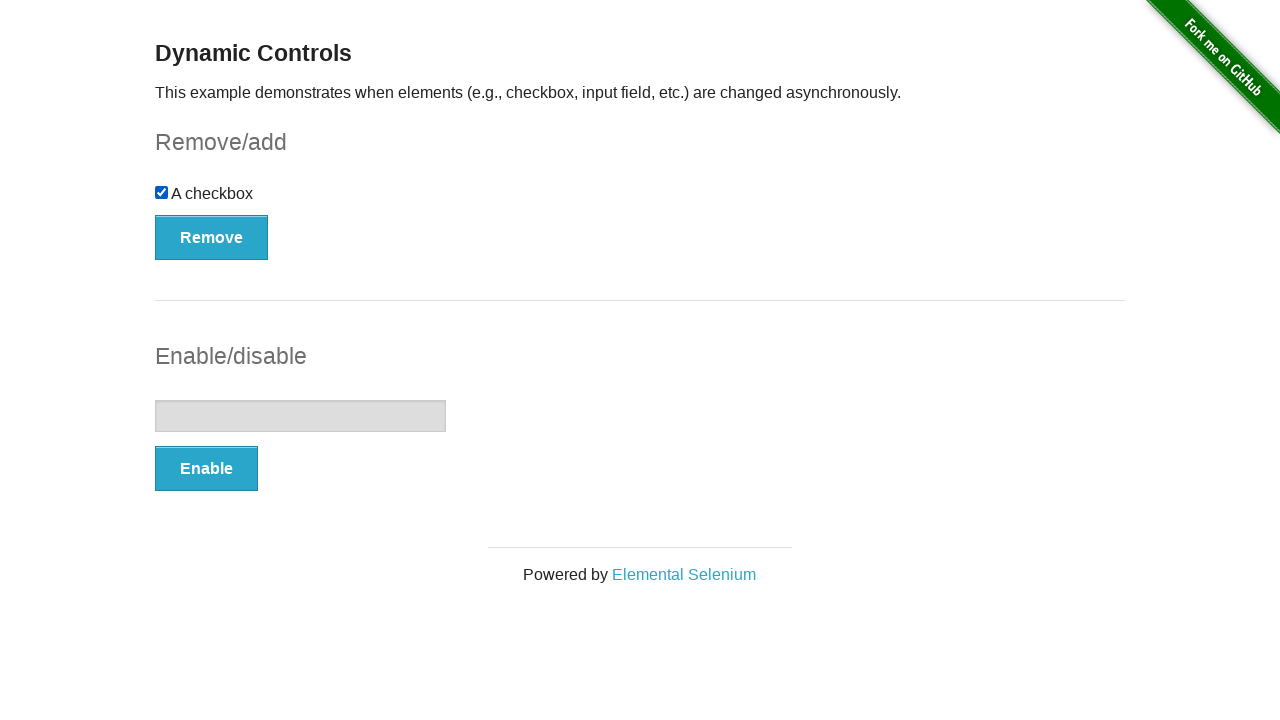

Waited for checkbox to be visible
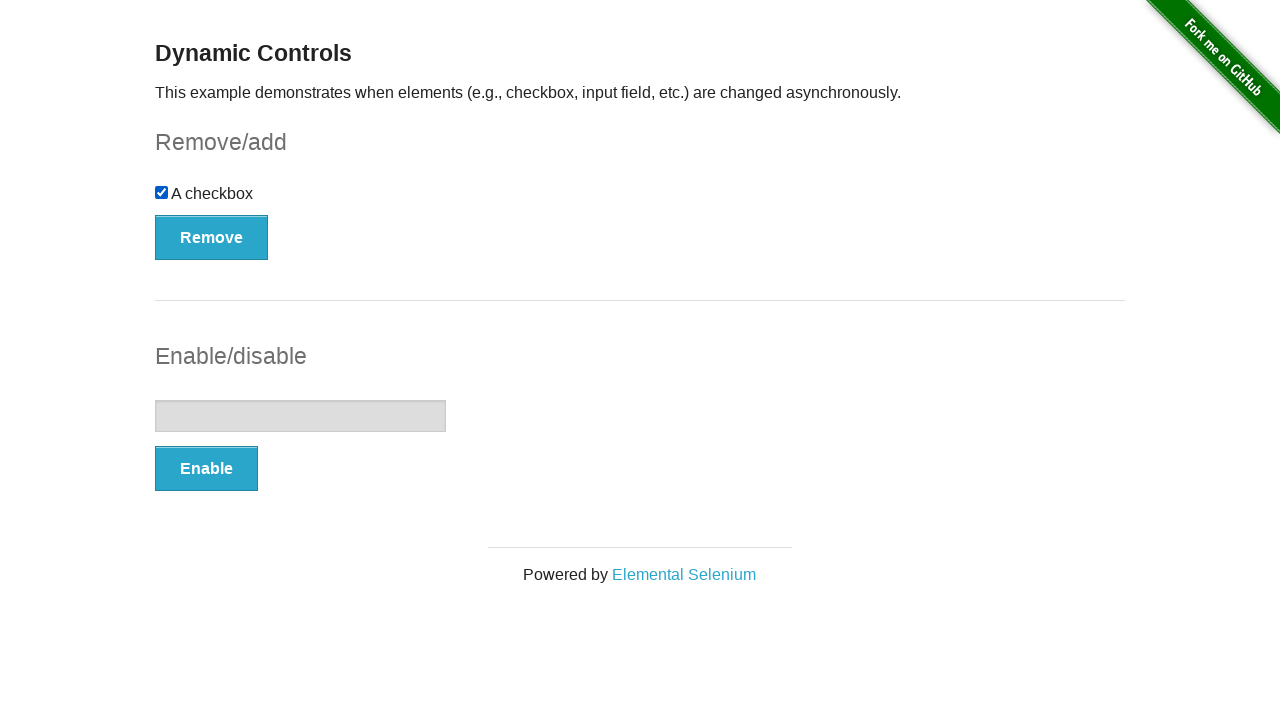

Verified checkbox is in checked state
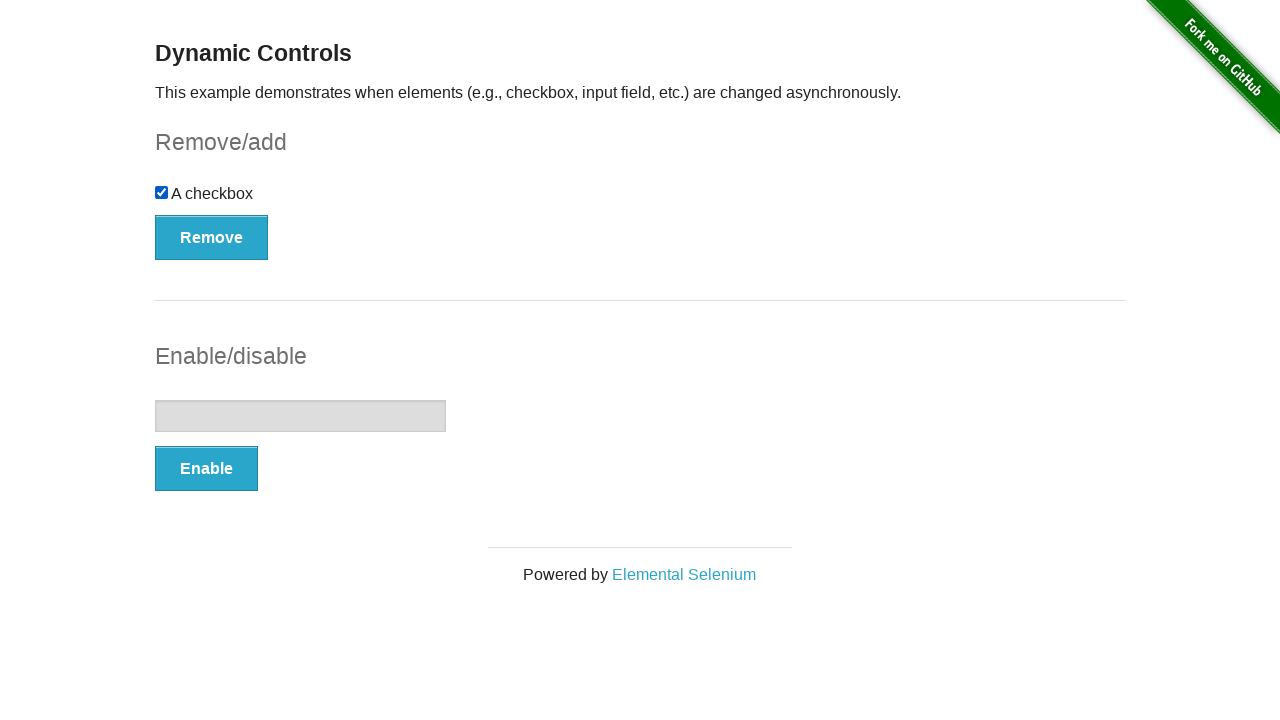

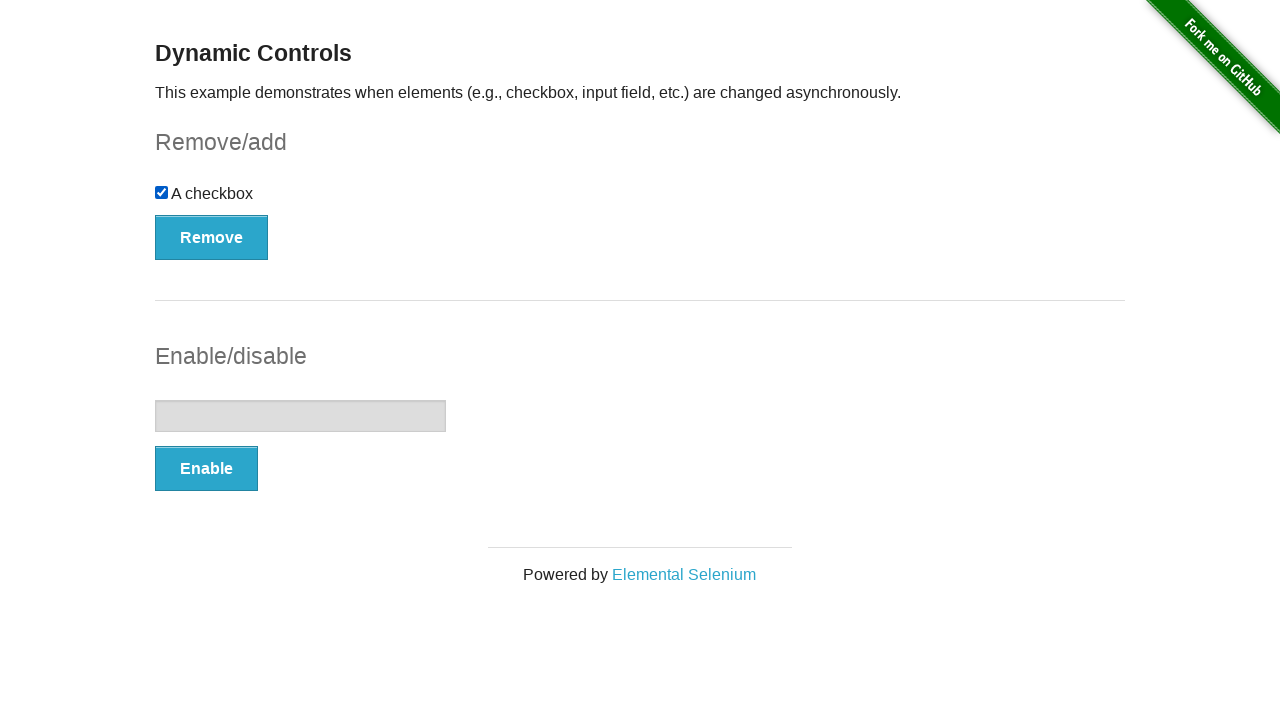